Tests JavaScript prompt popup handling by clicking a button to trigger a prompt and then dismissing it

Starting URL: https://the-internet.herokuapp.com/javascript_alerts

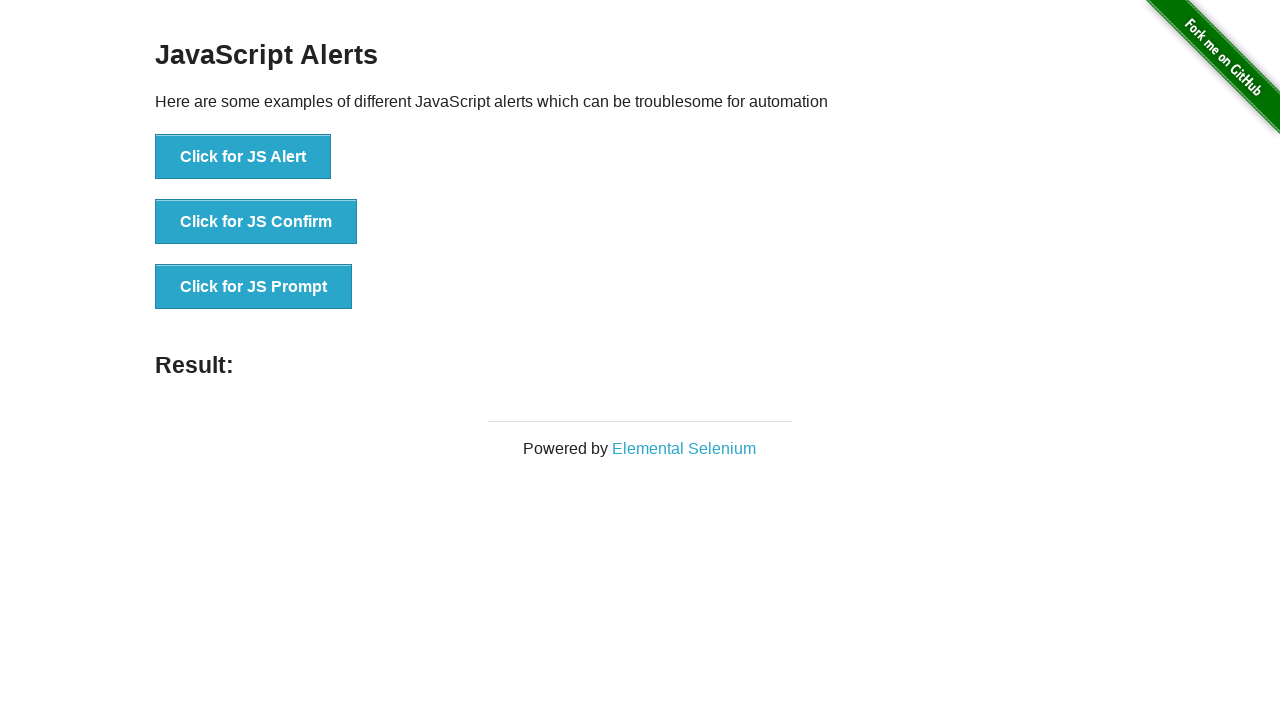

Clicked button to trigger JavaScript prompt at (254, 287) on xpath=//button[text()='Click for JS Prompt']
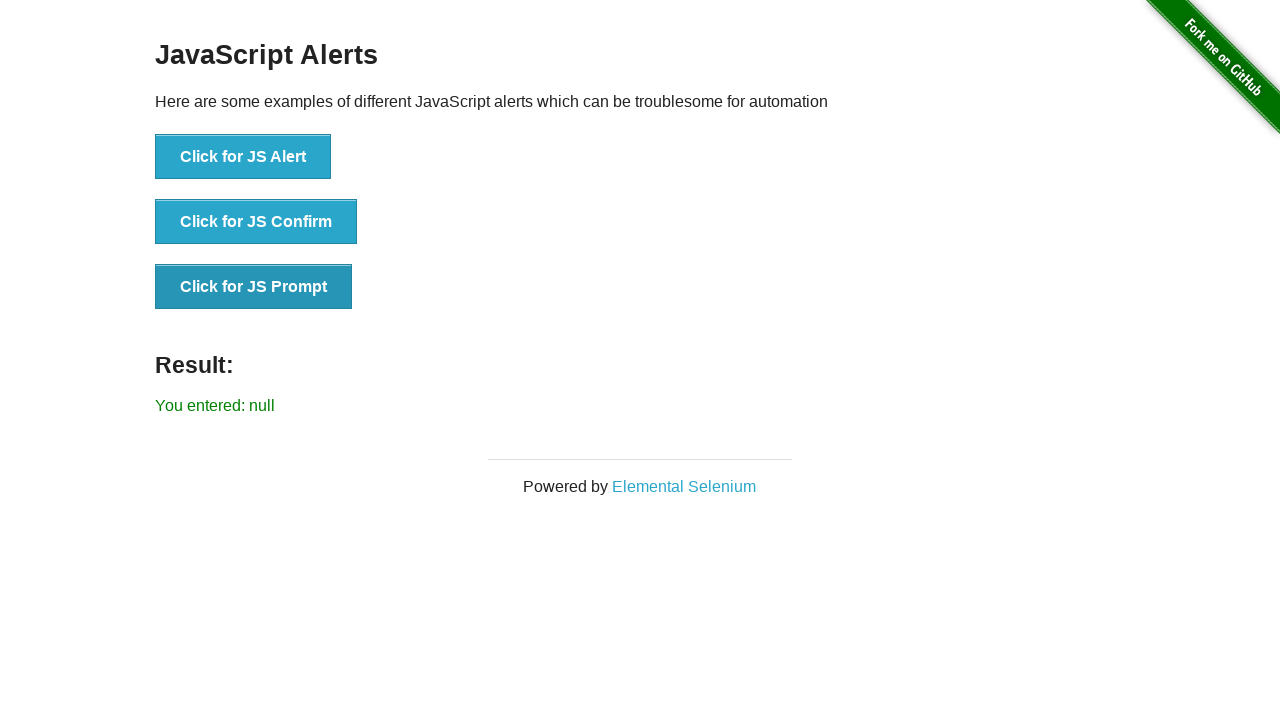

Set up dialog handler to dismiss prompts
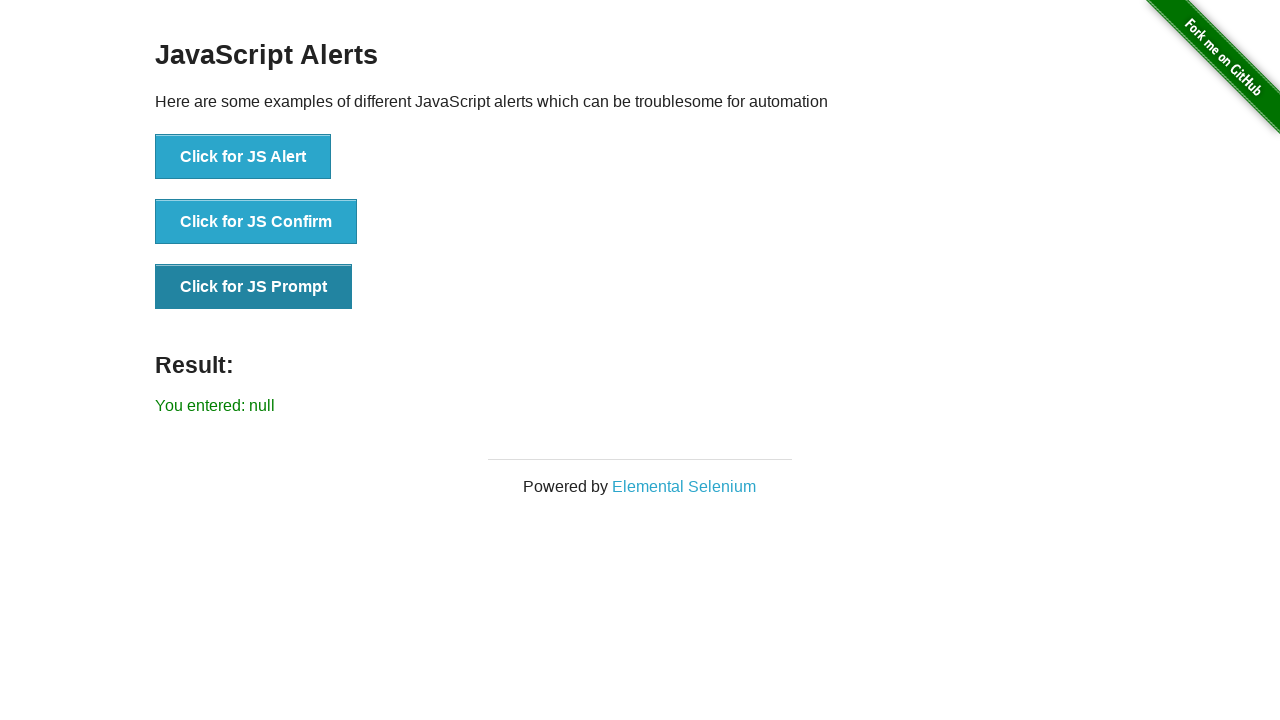

Clicked button to trigger prompt again, which will be dismissed at (254, 287) on xpath=//button[text()='Click for JS Prompt']
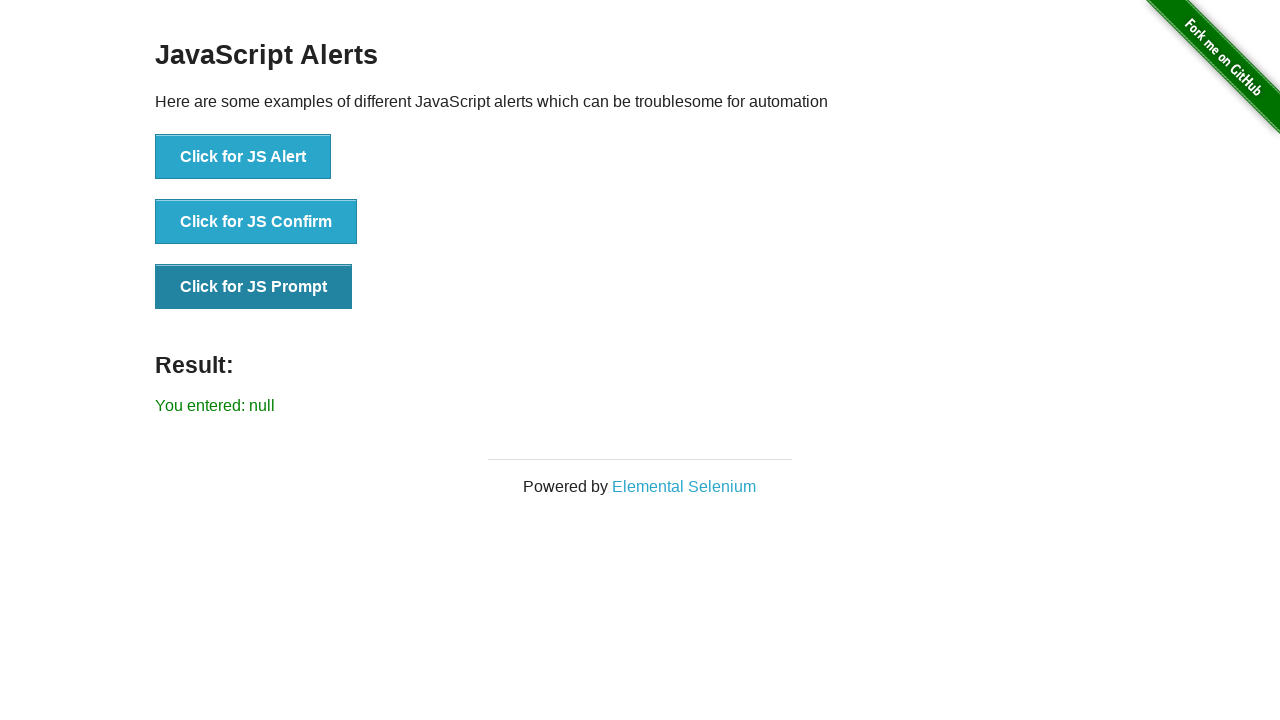

Verified result element is present after dismissing prompt
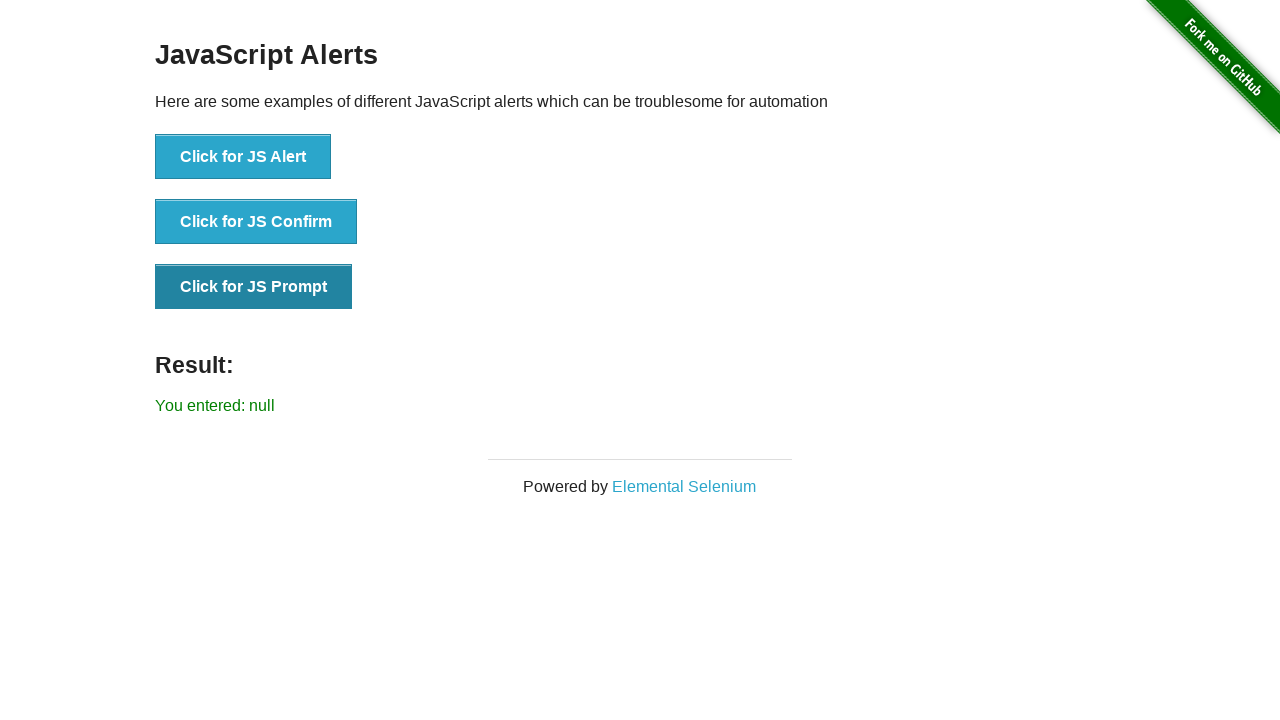

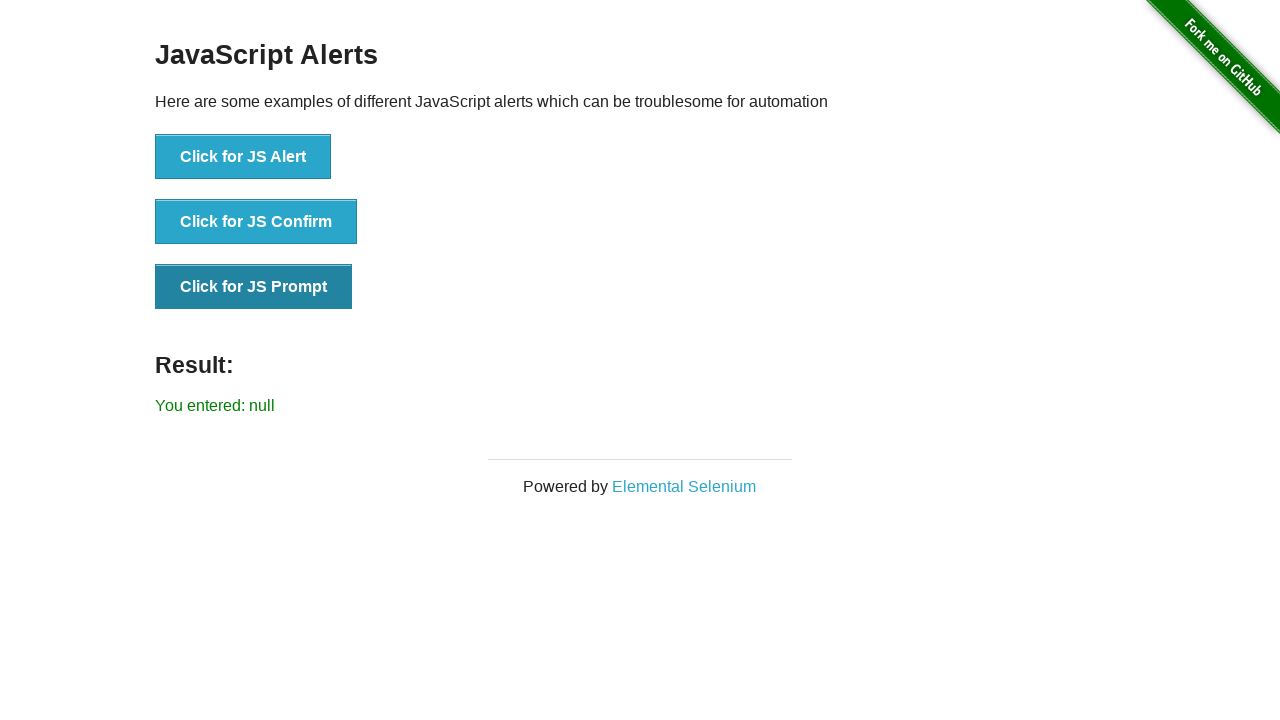